Tests JavaScript confirm box functionality by clicking a button to trigger a confirm dialog and then dismissing it.

Starting URL: http://demo.automationtesting.in/Alerts.html

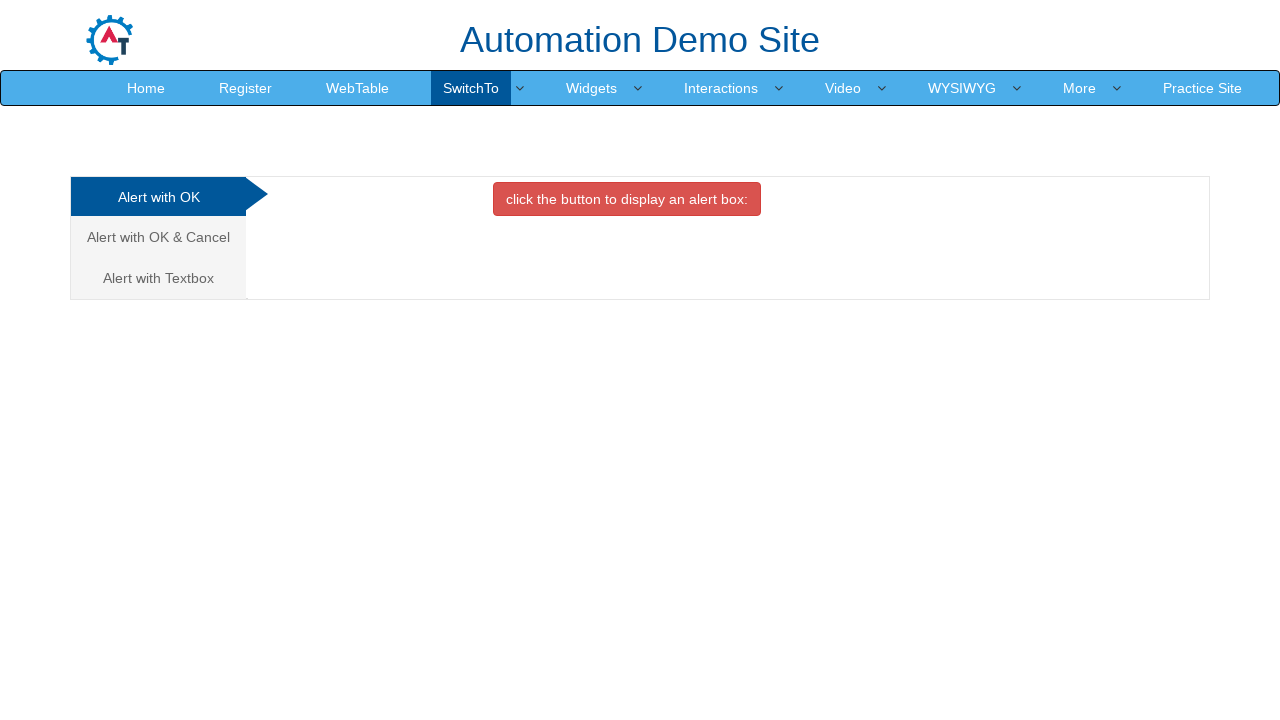

Clicked on the 'Alert with OK & Cancel' tab at (158, 237) on xpath=(//a[contains(text(),'Alert ')])[2]
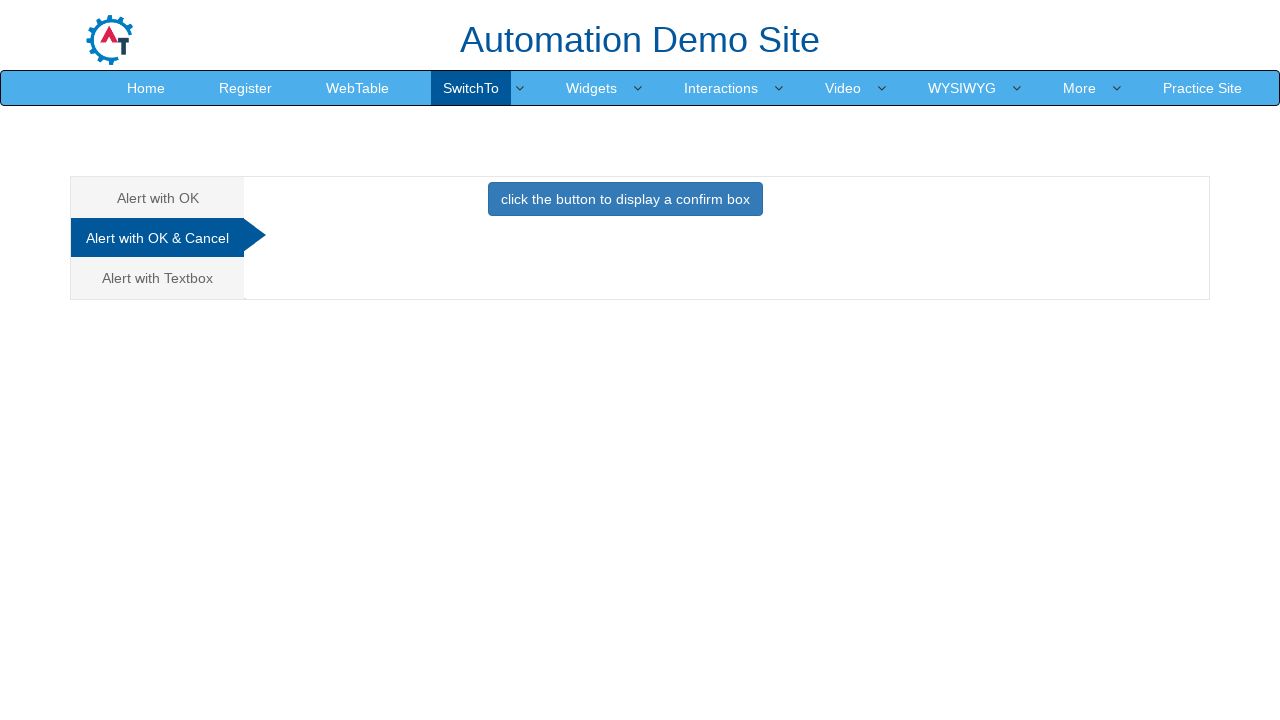

Clicked button to trigger confirm dialog at (625, 199) on button[onclick='confirmbox()']
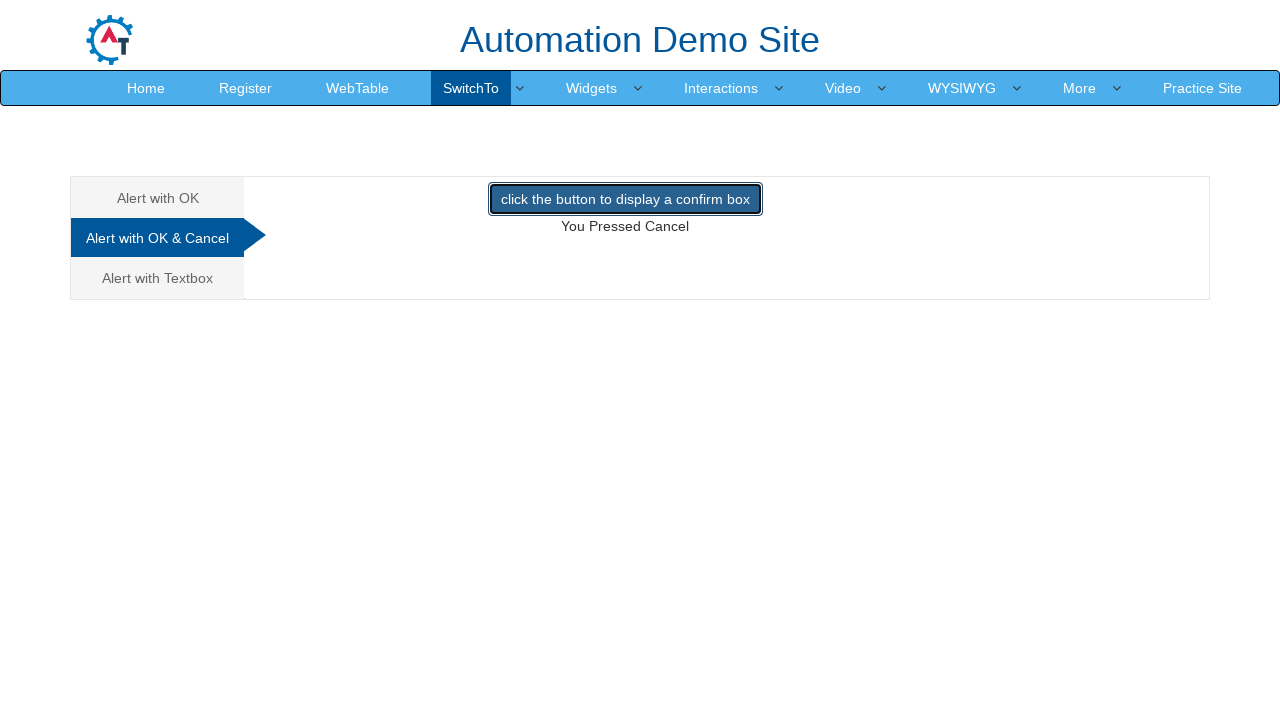

Set up dialog handler to dismiss confirm dialog
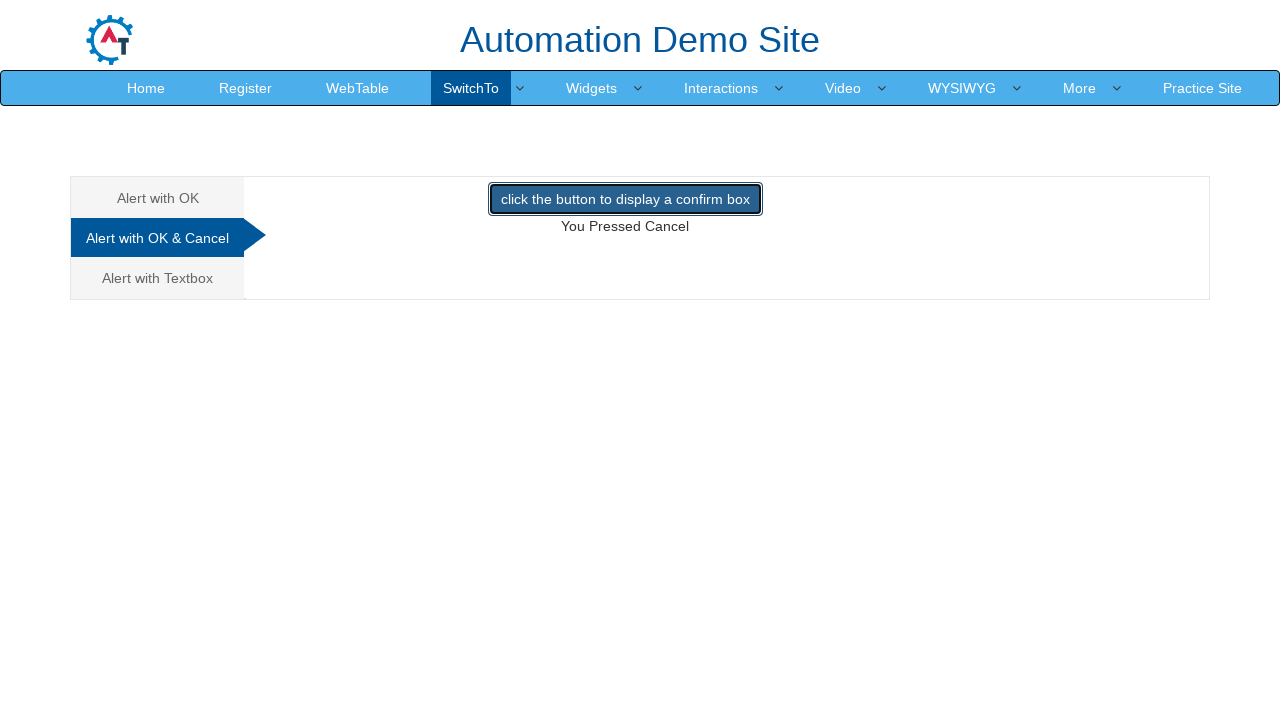

Clicked button again to trigger confirm dialog with handler active at (625, 199) on button[onclick='confirmbox()']
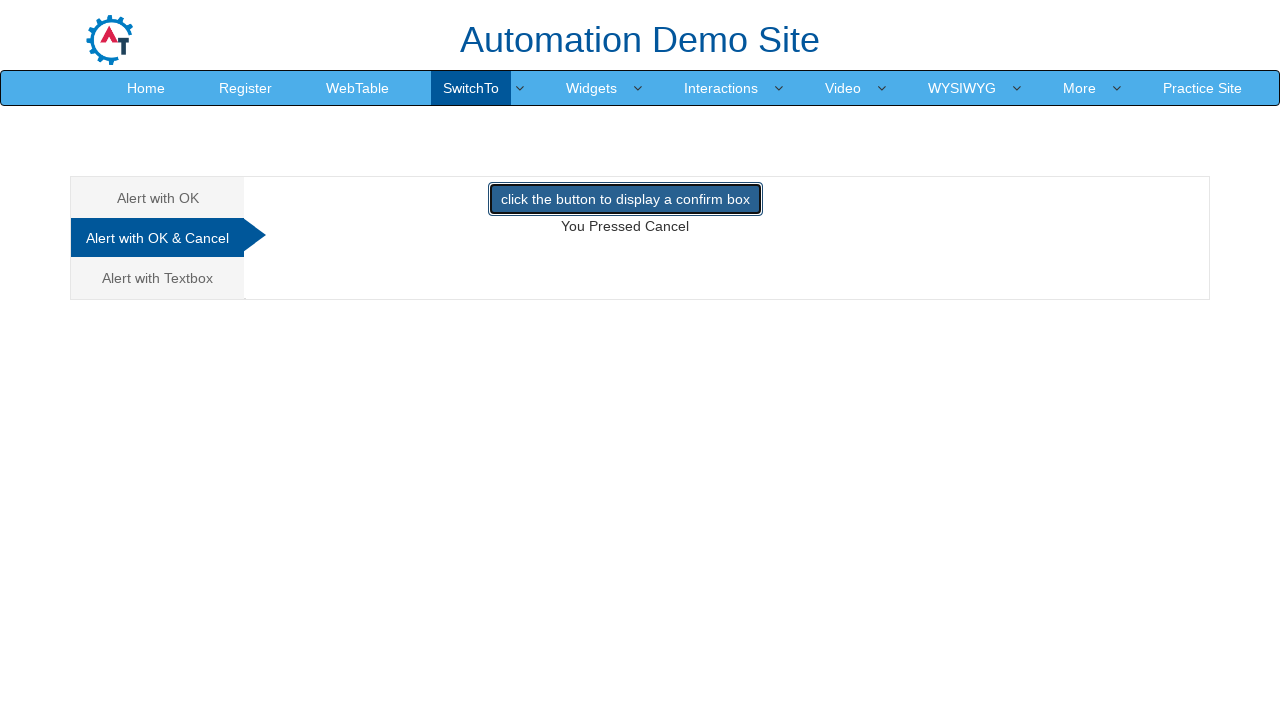

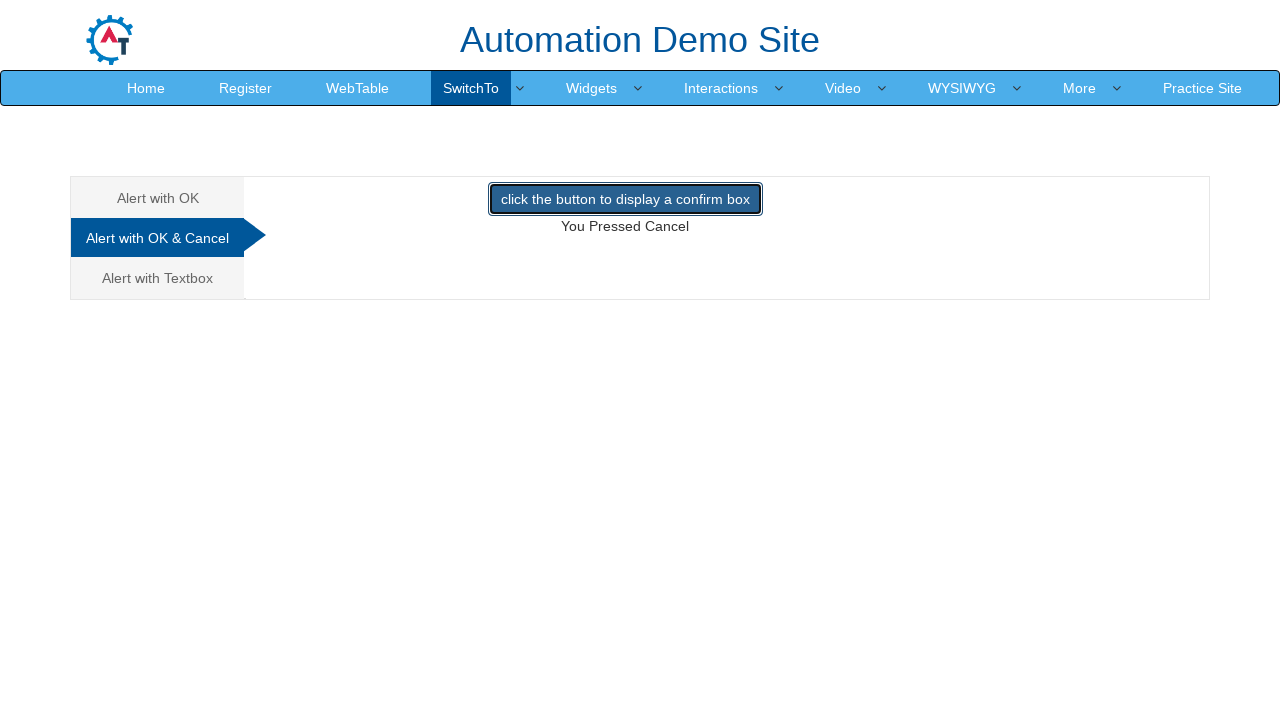